Tests login form validation when password field is left empty but username is provided

Starting URL: https://hoangduy0610.github.io/ncc-sg-automation-workshop-1/login.html

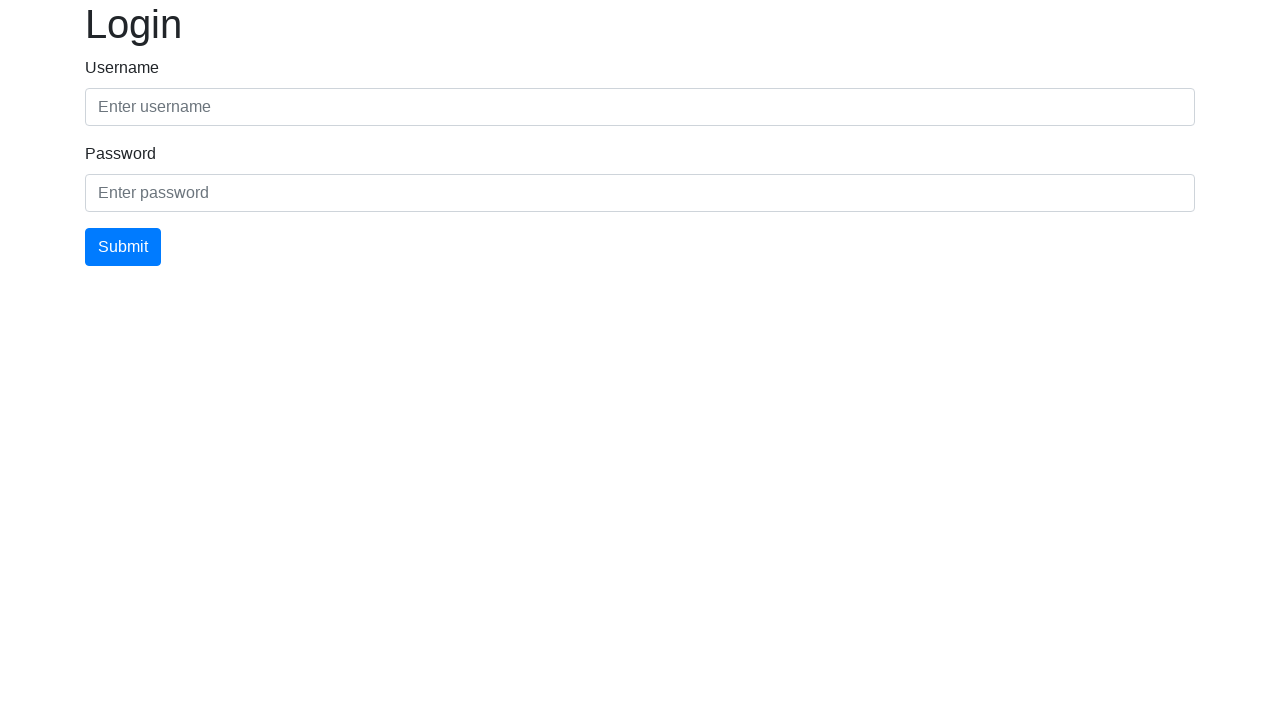

Filled username field with 'Thytest04' on #username
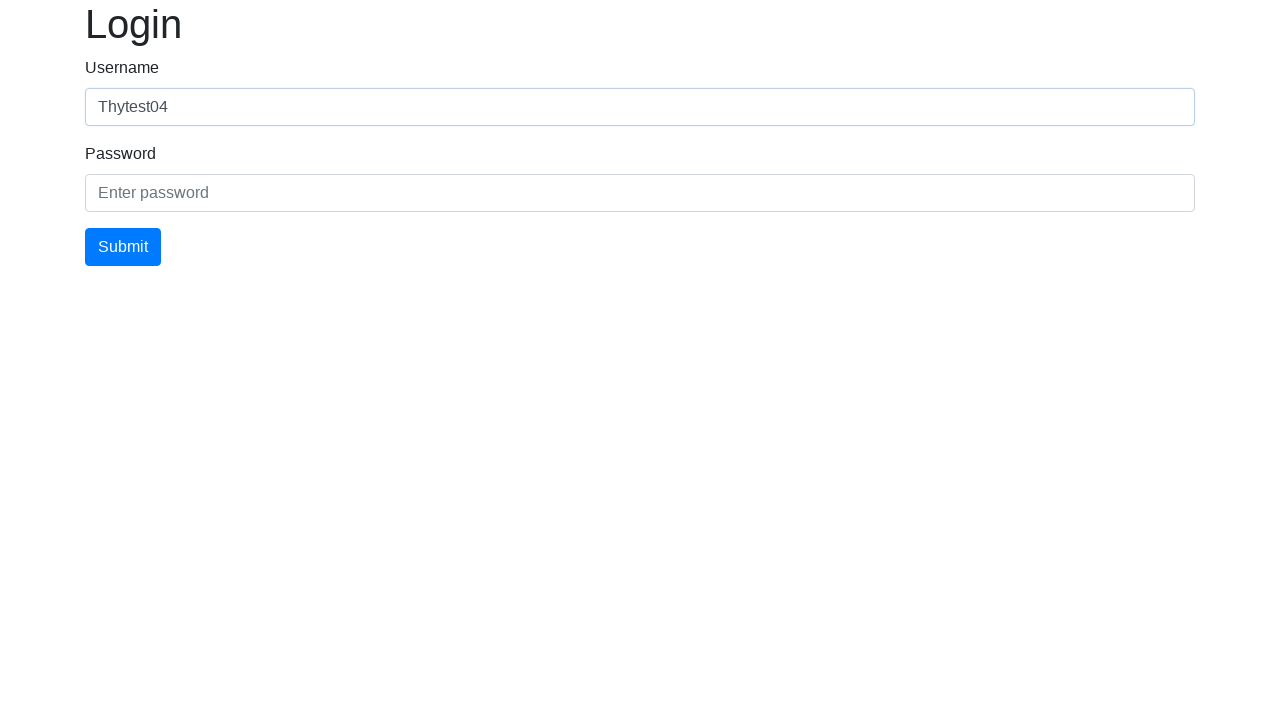

Clicked submit button at (123, 247) on button
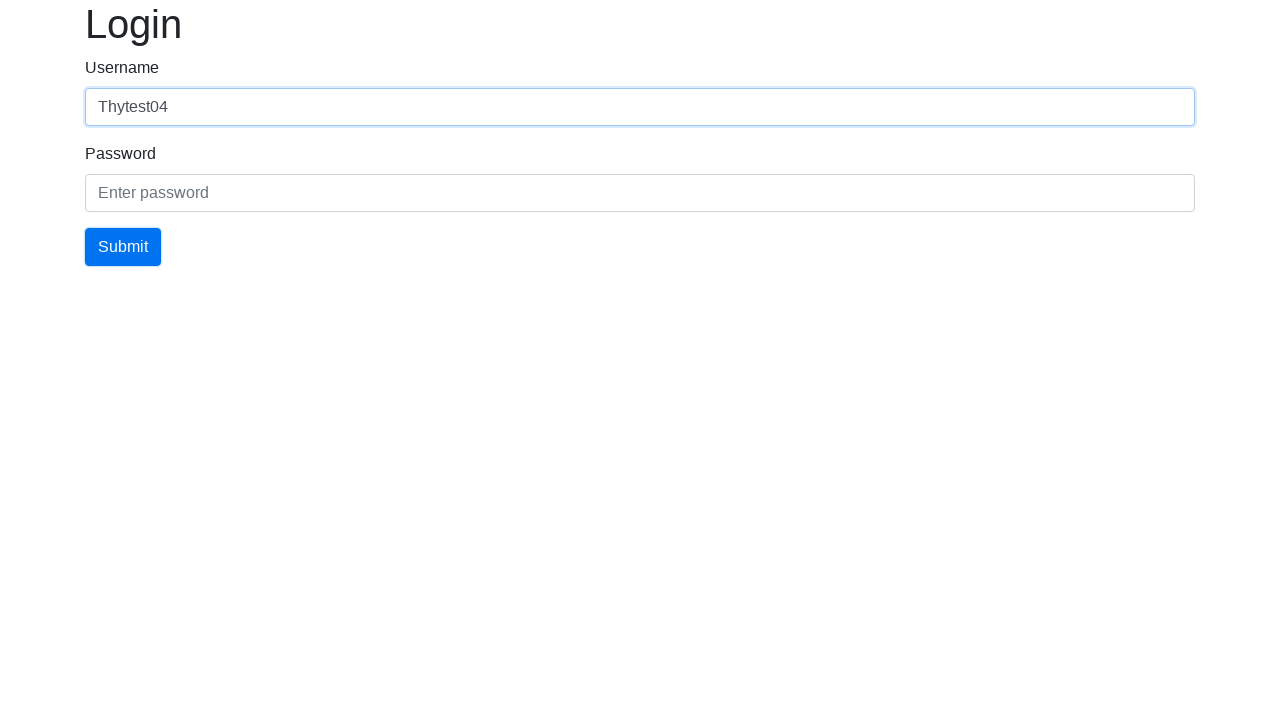

Error message appeared
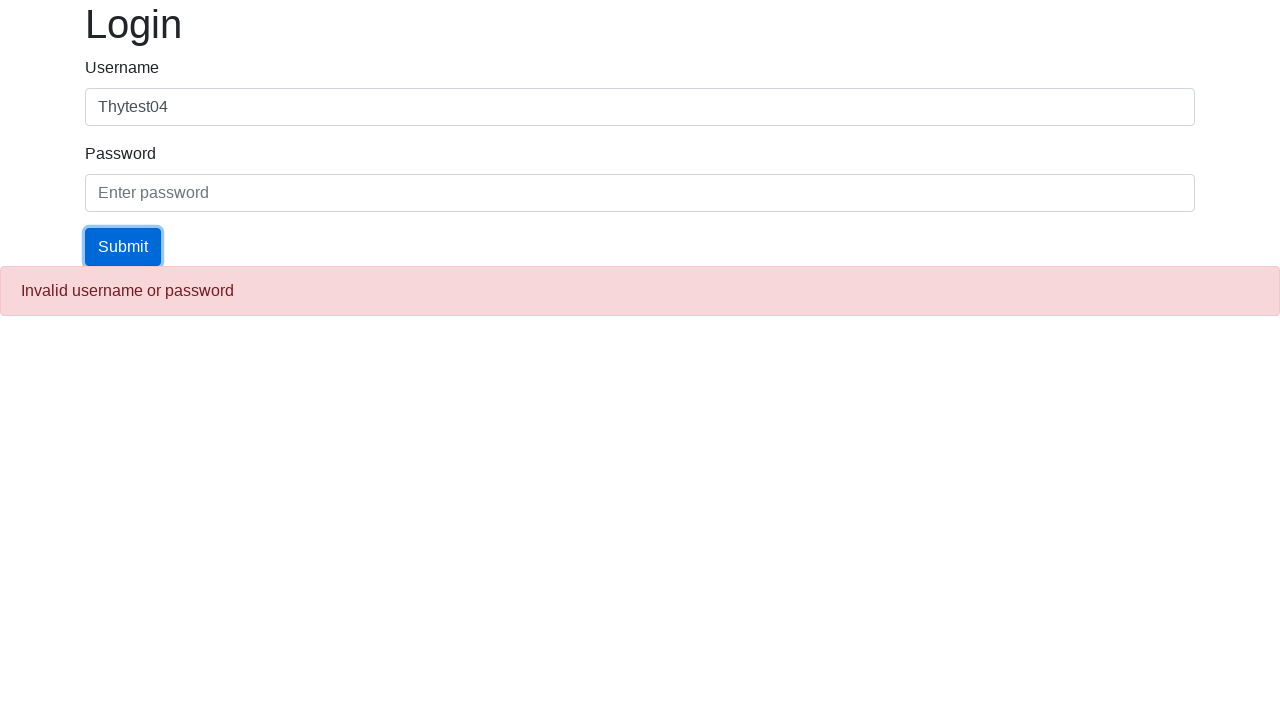

Verified error message text is 'Invalid username or password'
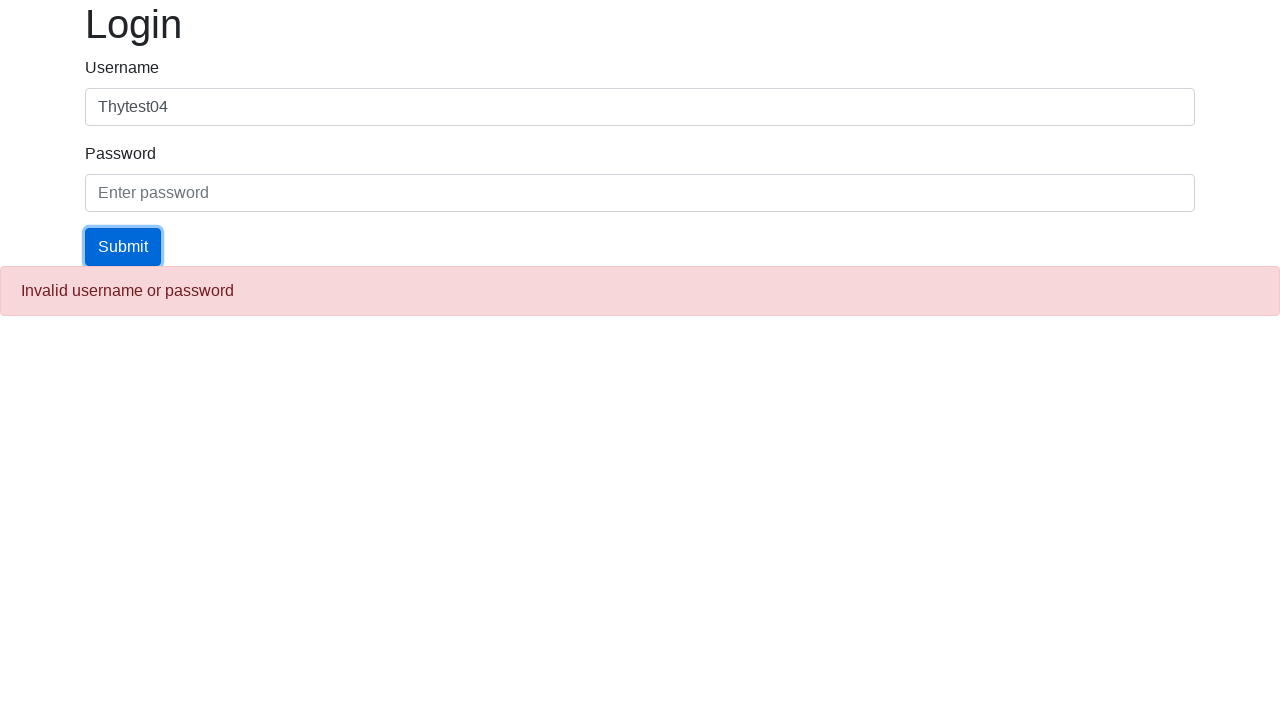

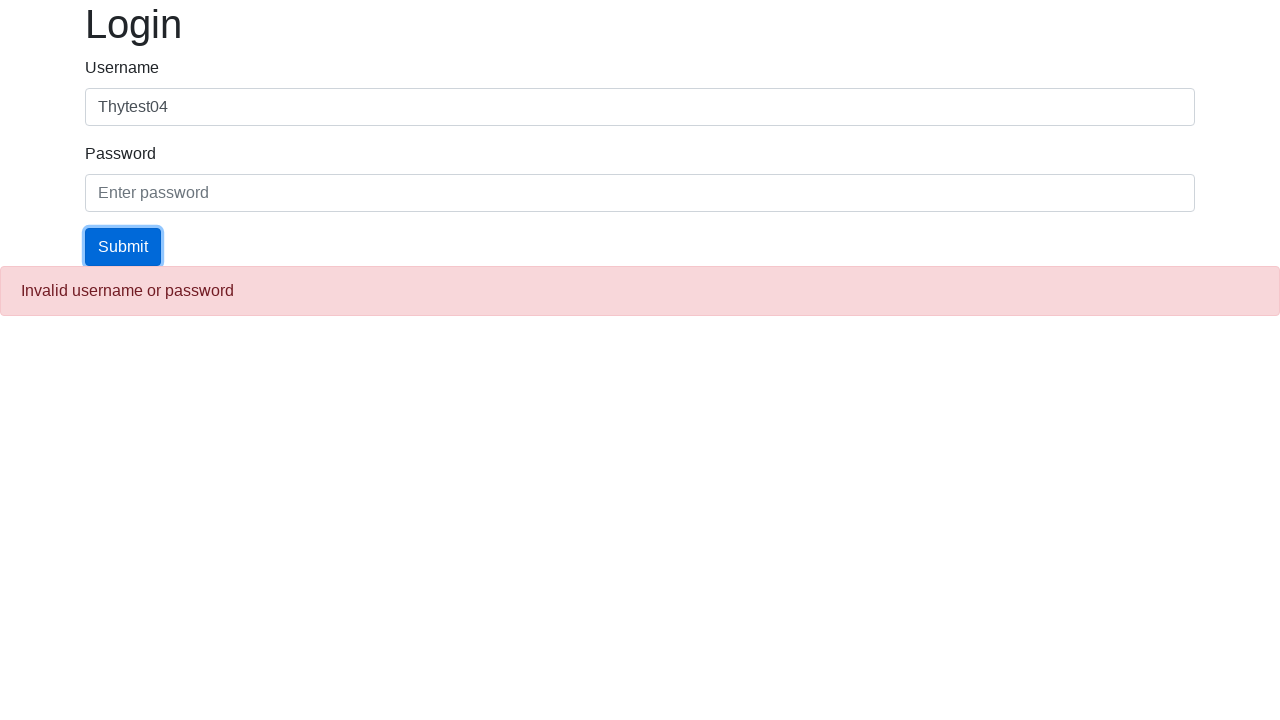